Tests tooltip demo page by scrolling down the page and attempting to interact with an iframe element.

Starting URL: https://www.globalsqa.com/demo-site/tooltip/

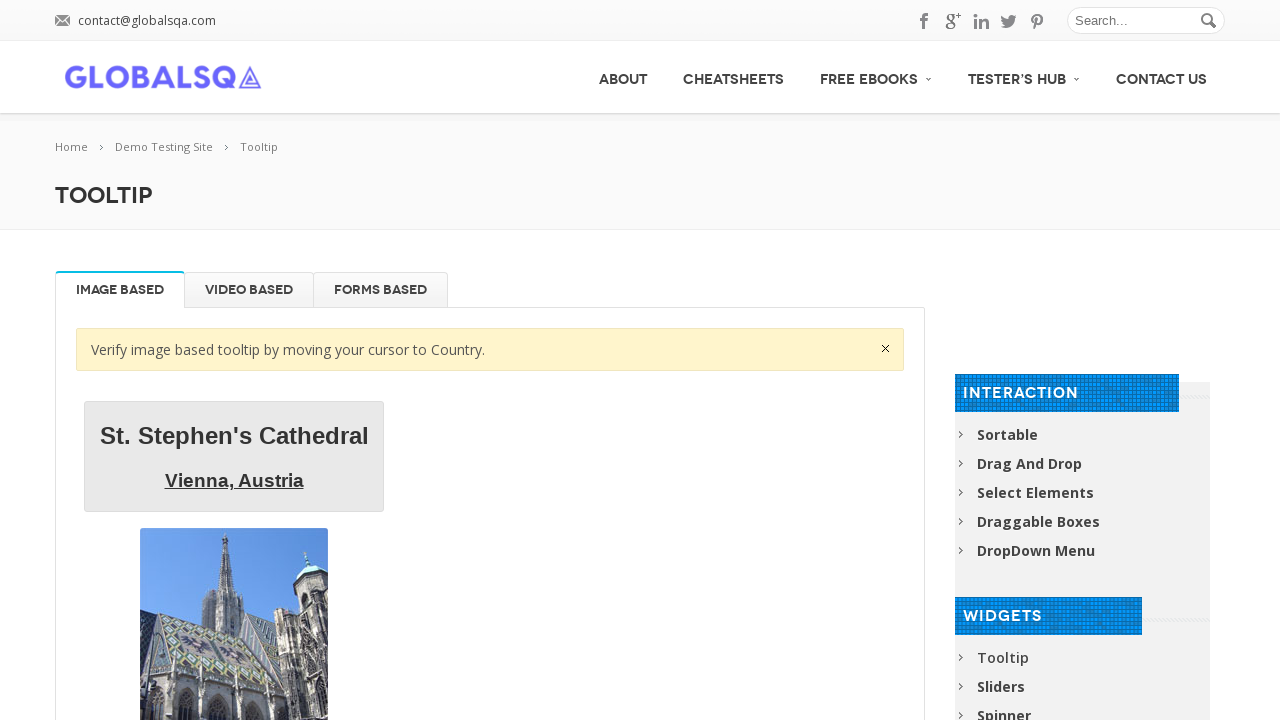

Scrolled down the page by 600 pixels
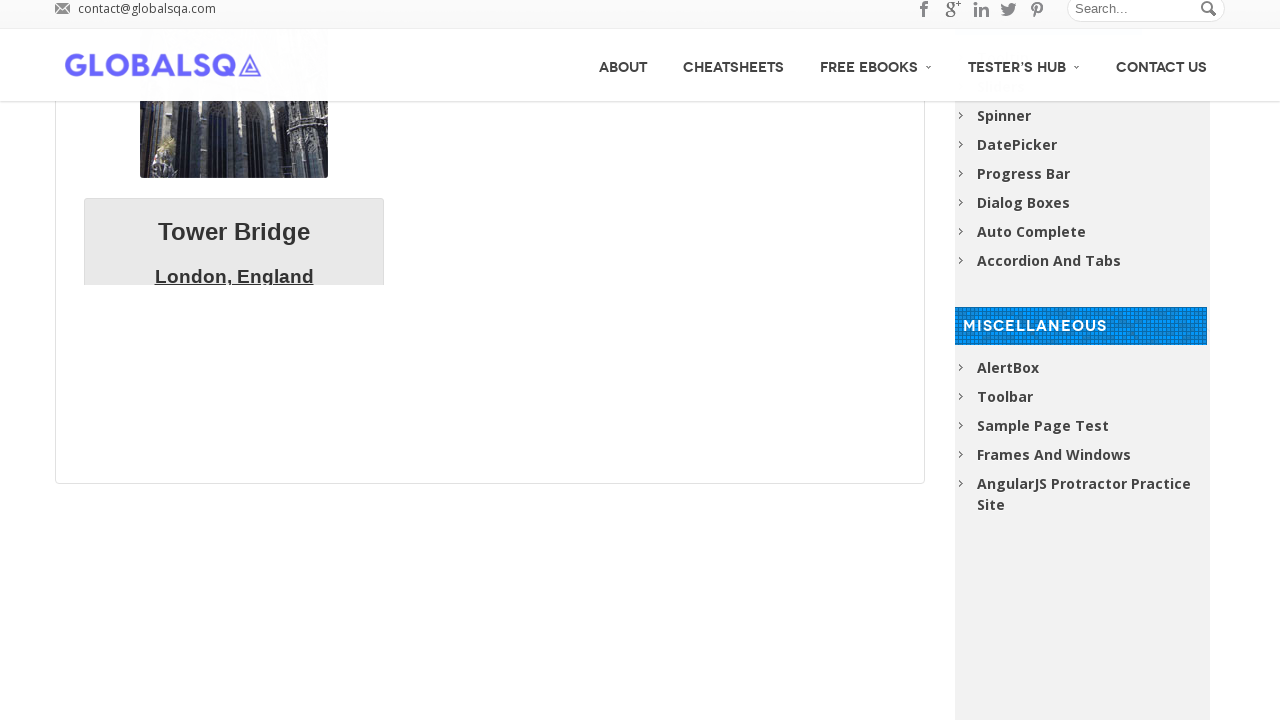

Waited 1000ms for page content to load after scroll
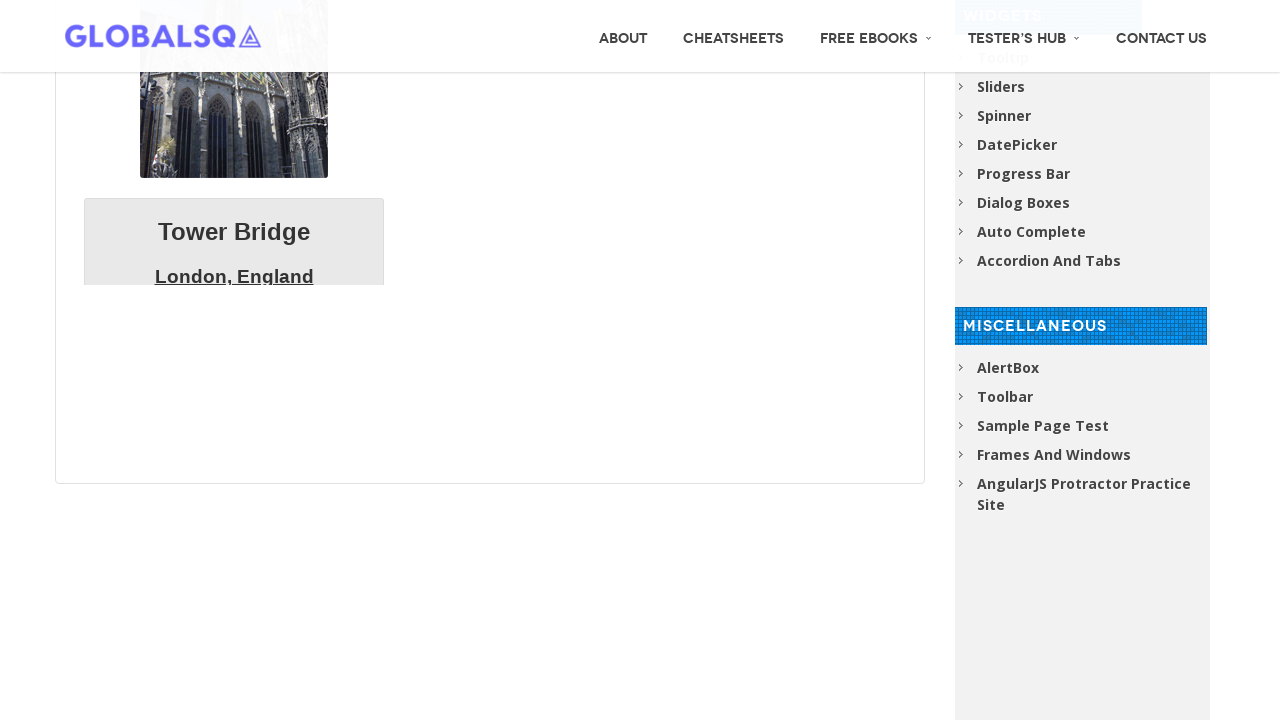

Located demo iframe with class 'demo-frame'
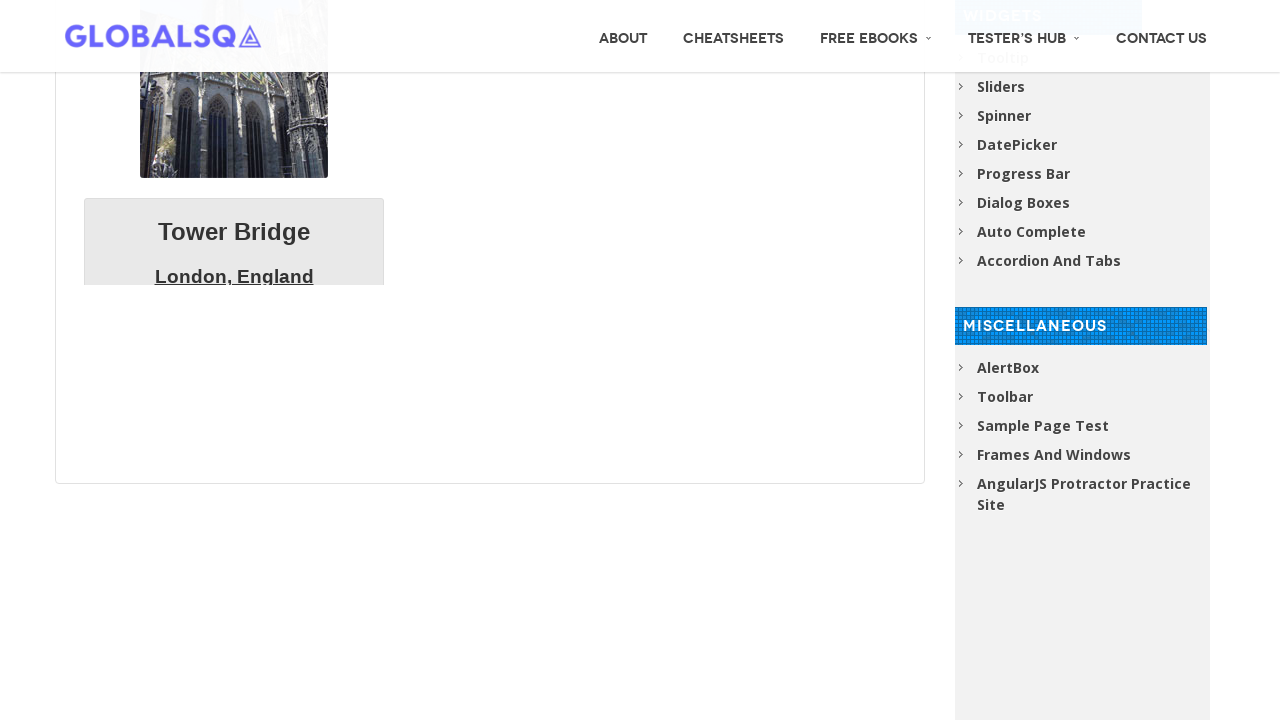

Waited for tooltip demo iframe to be available
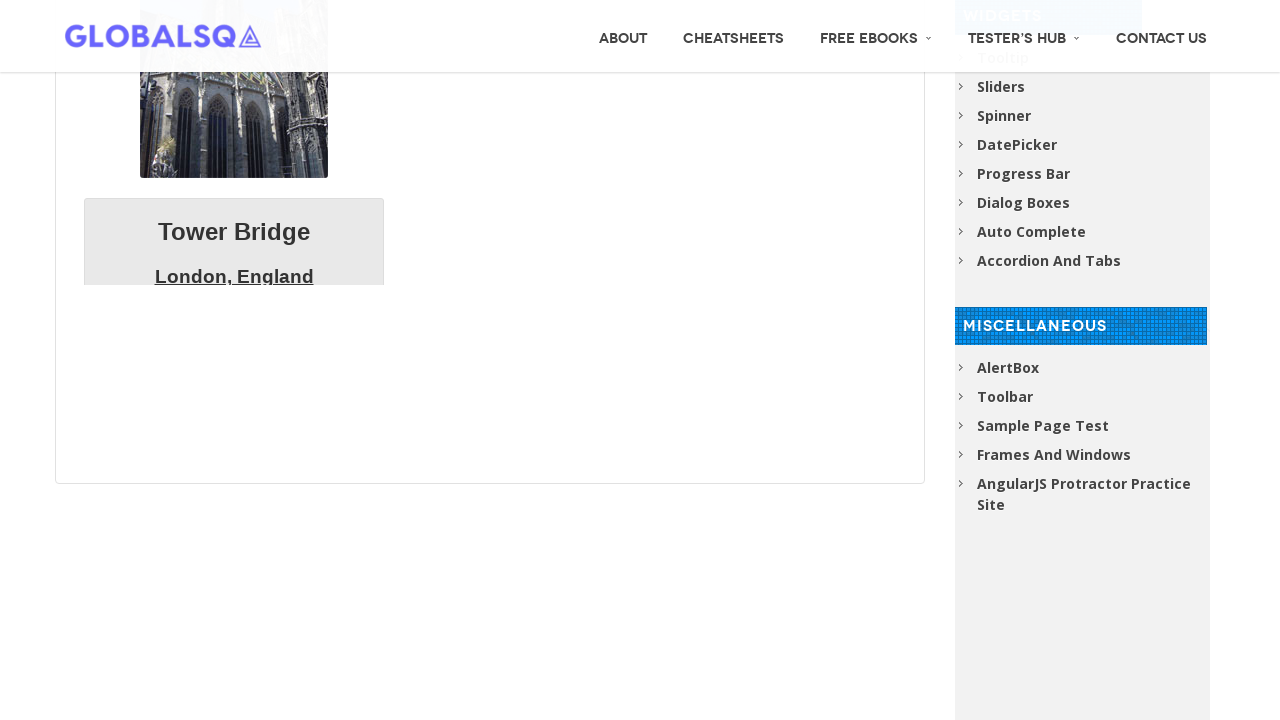

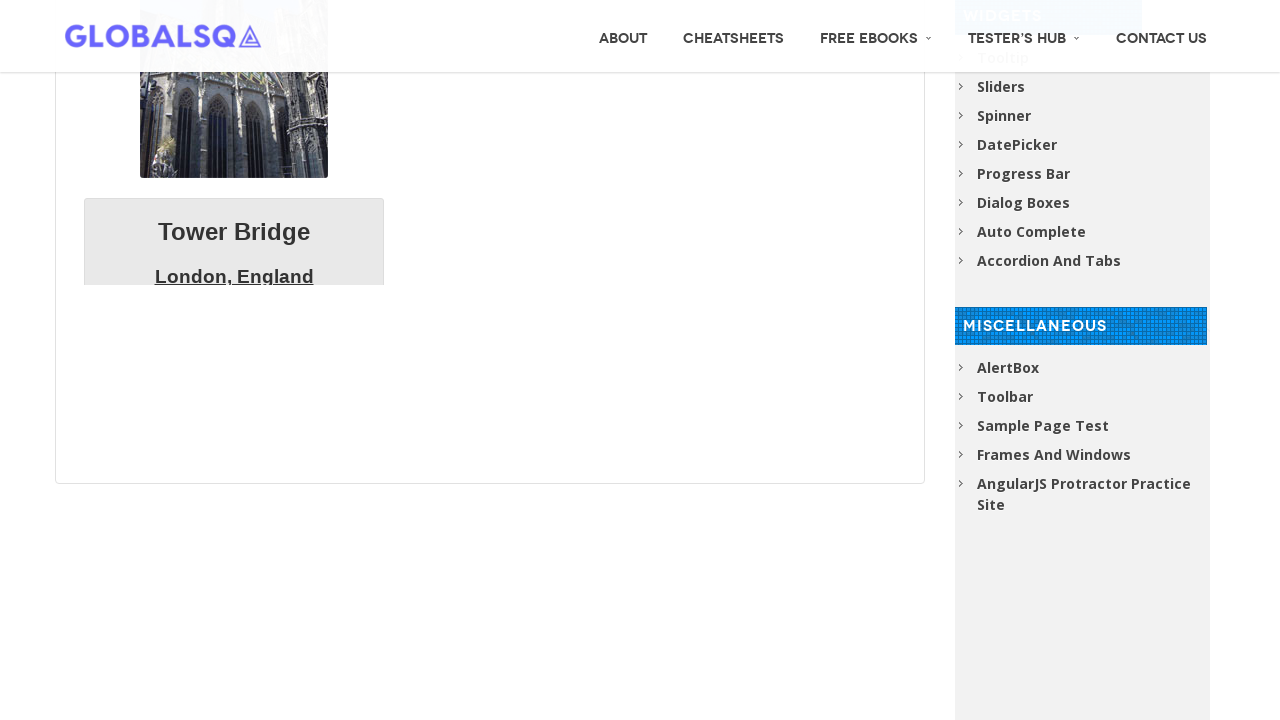